Tests pagination functionality on the JPOST database repository by navigating through multiple pages using pagination links

Starting URL: https://repository.jpostdb.org

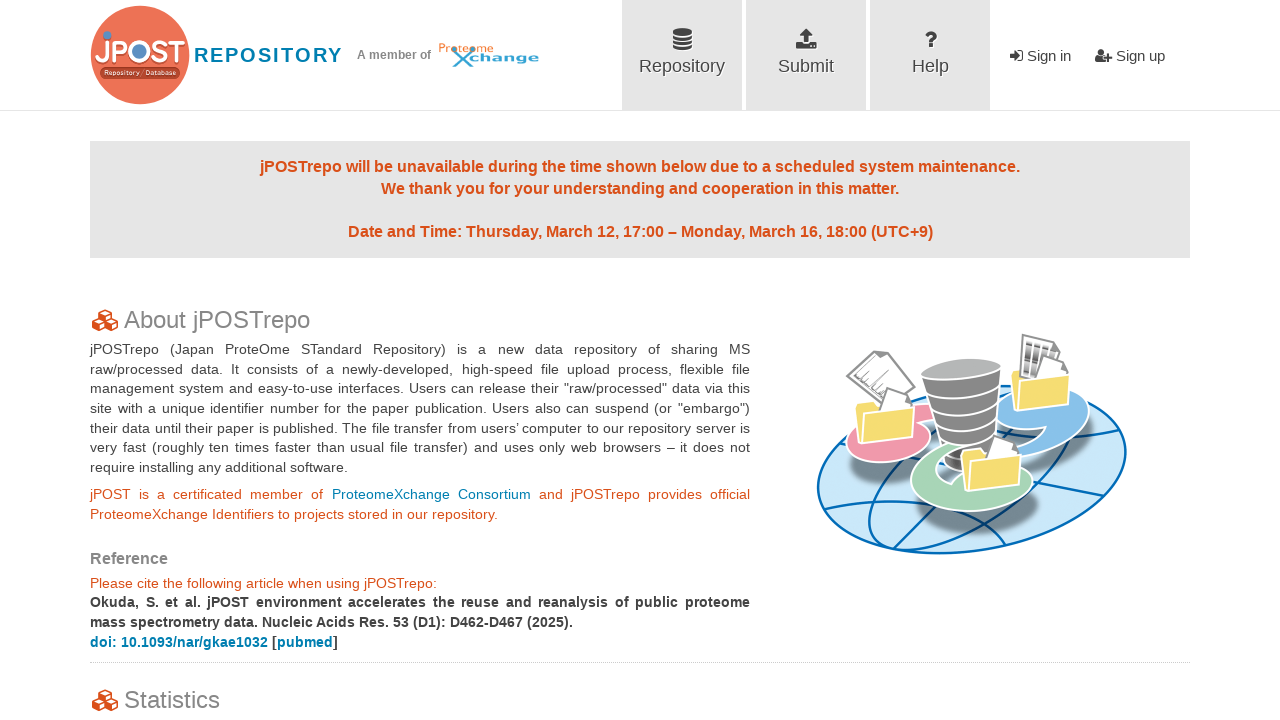

Waited for initial page load to complete
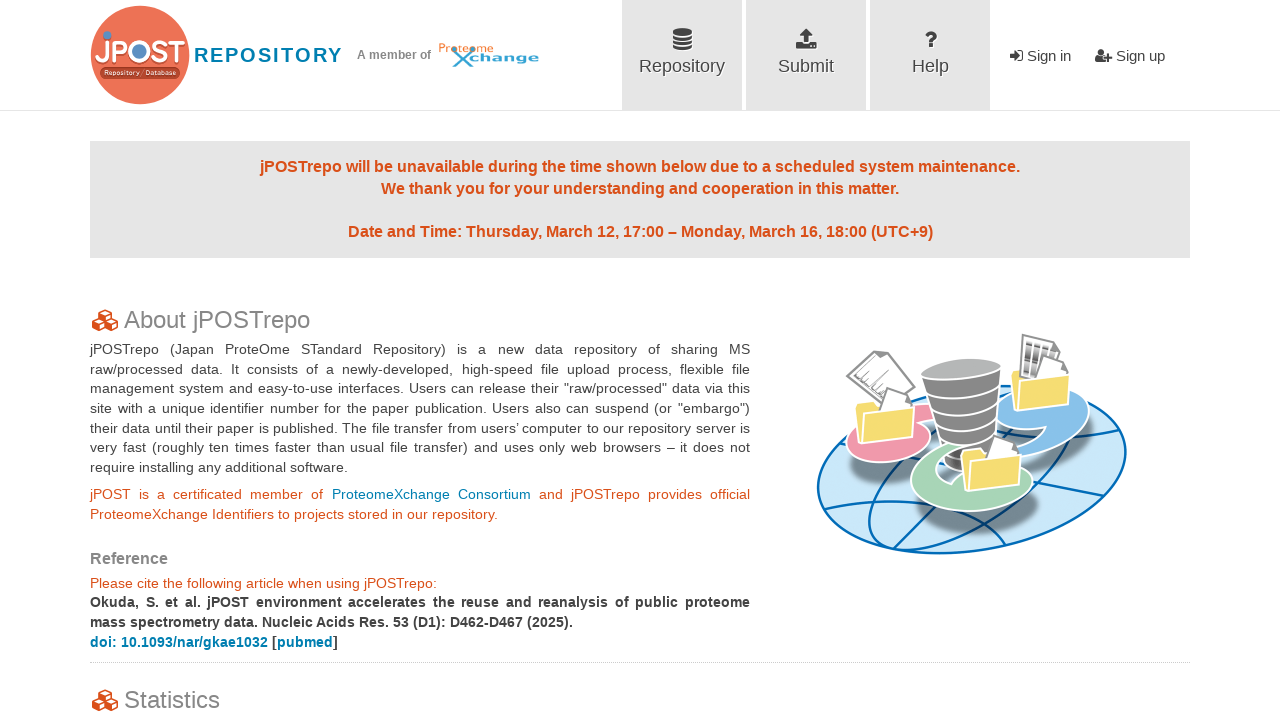

Clicked pagination link for page 2 at (1074, 360) on a[data-page='2']
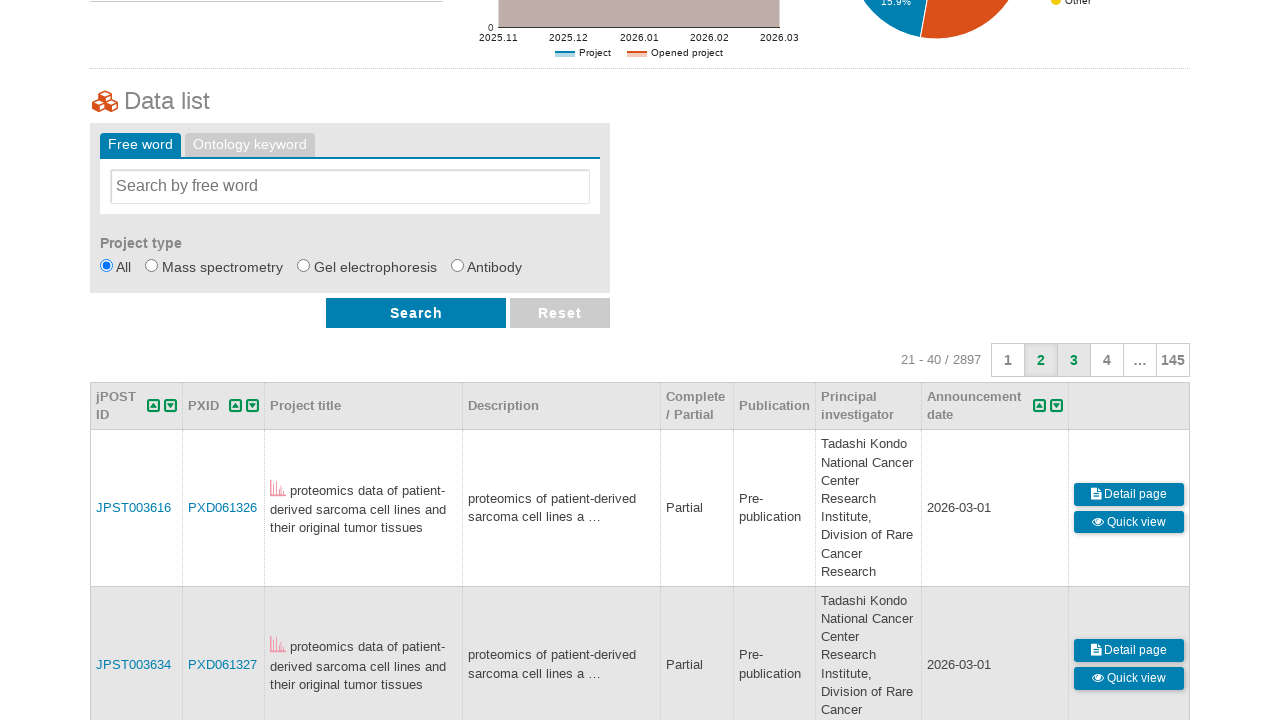

Page 2 content loaded successfully
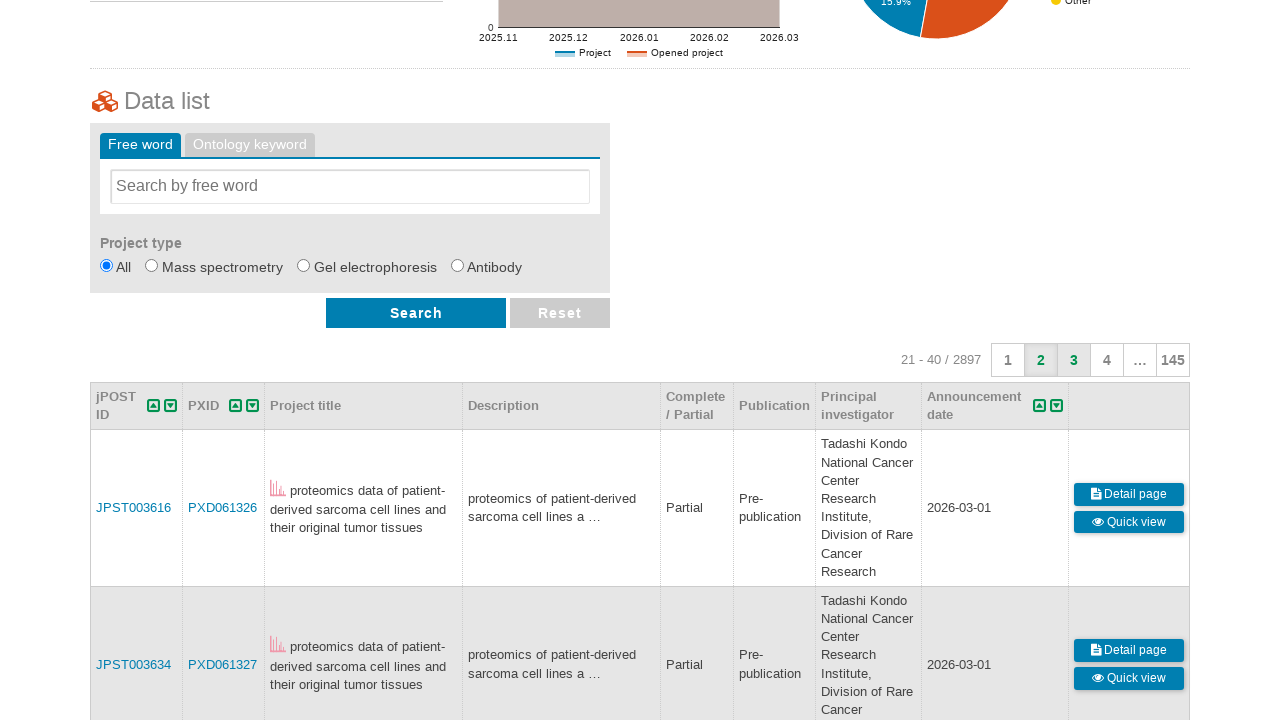

Clicked pagination link for page 3 at (1074, 360) on a[data-page='3']
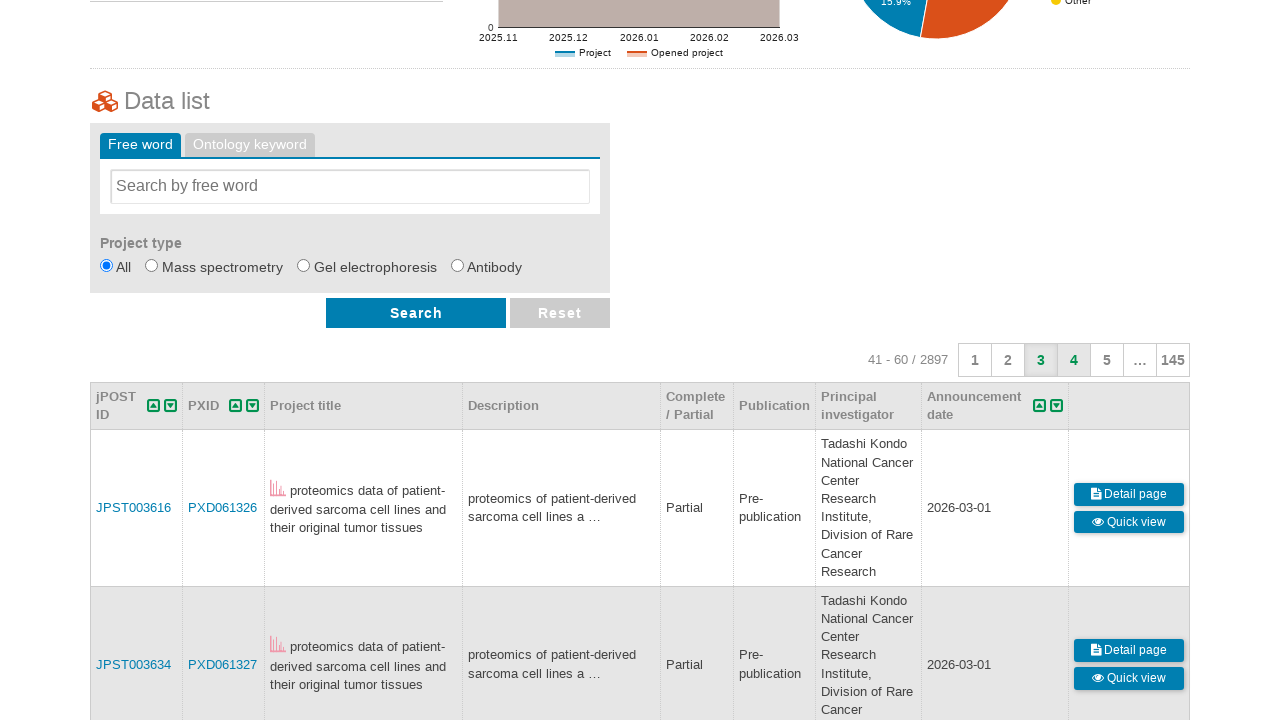

Page 3 content loaded successfully
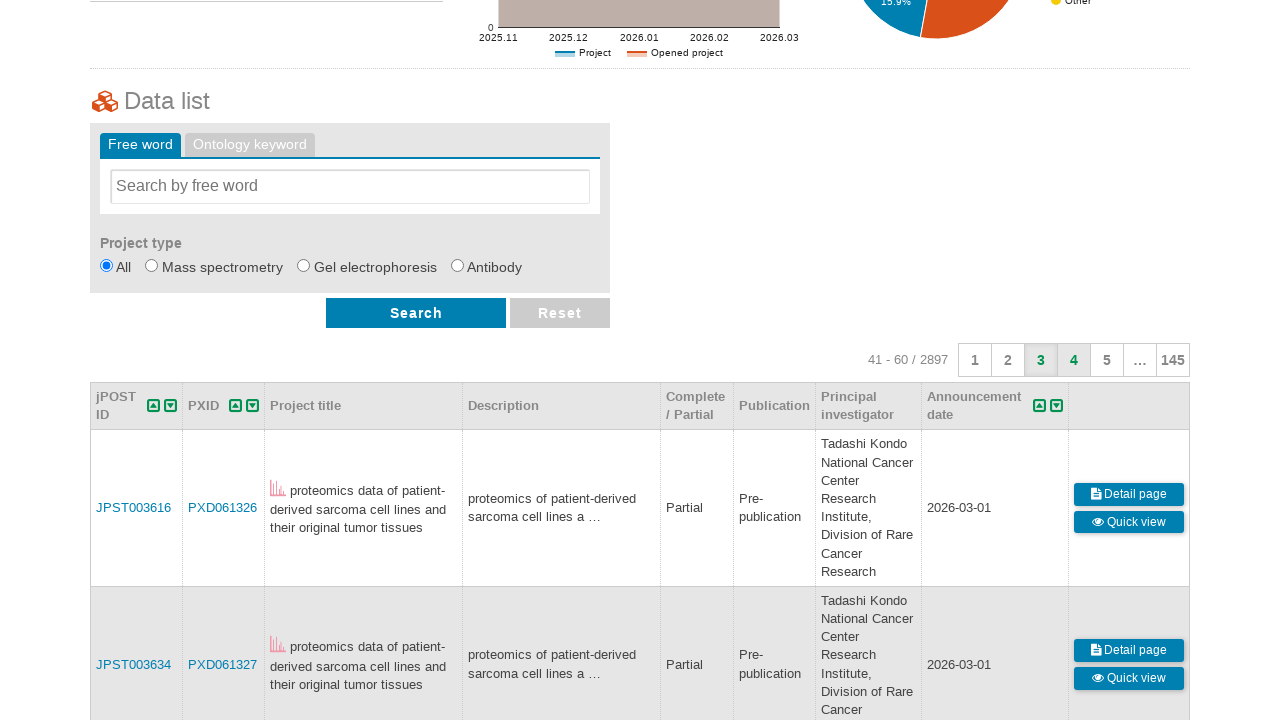

Clicked pagination link for page 4 at (1074, 360) on a[data-page='4']
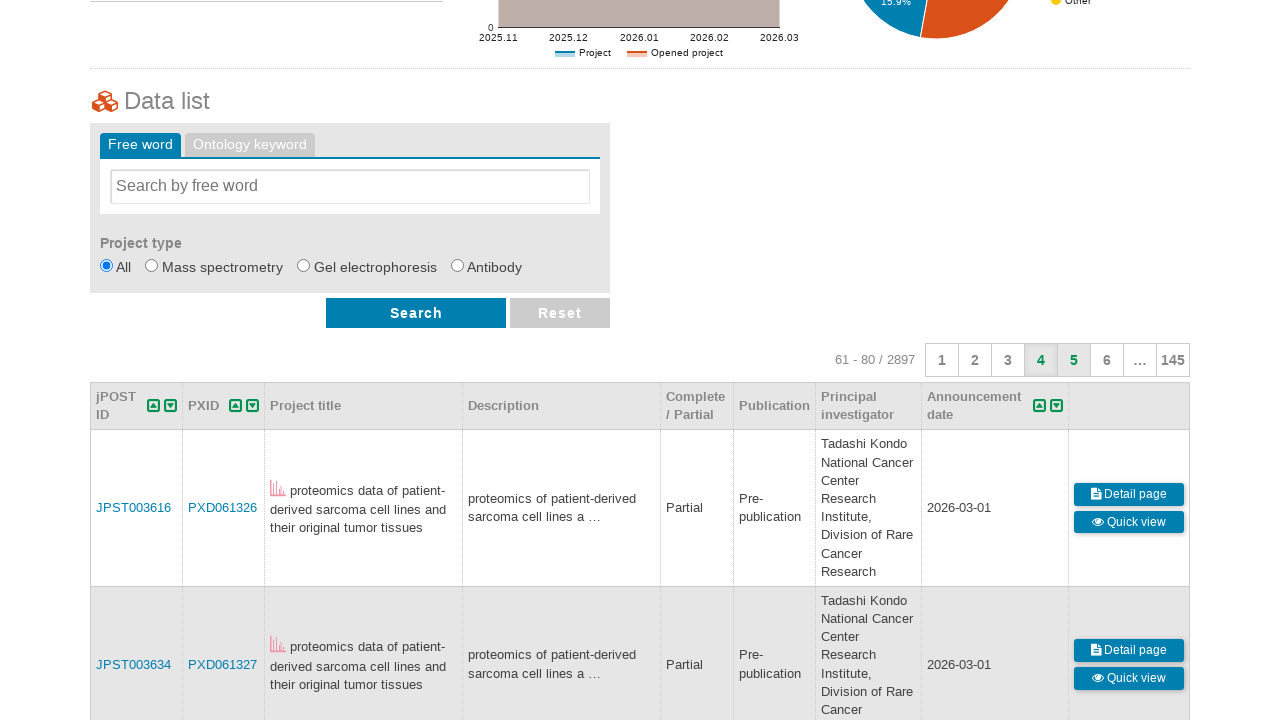

Page 4 content loaded successfully
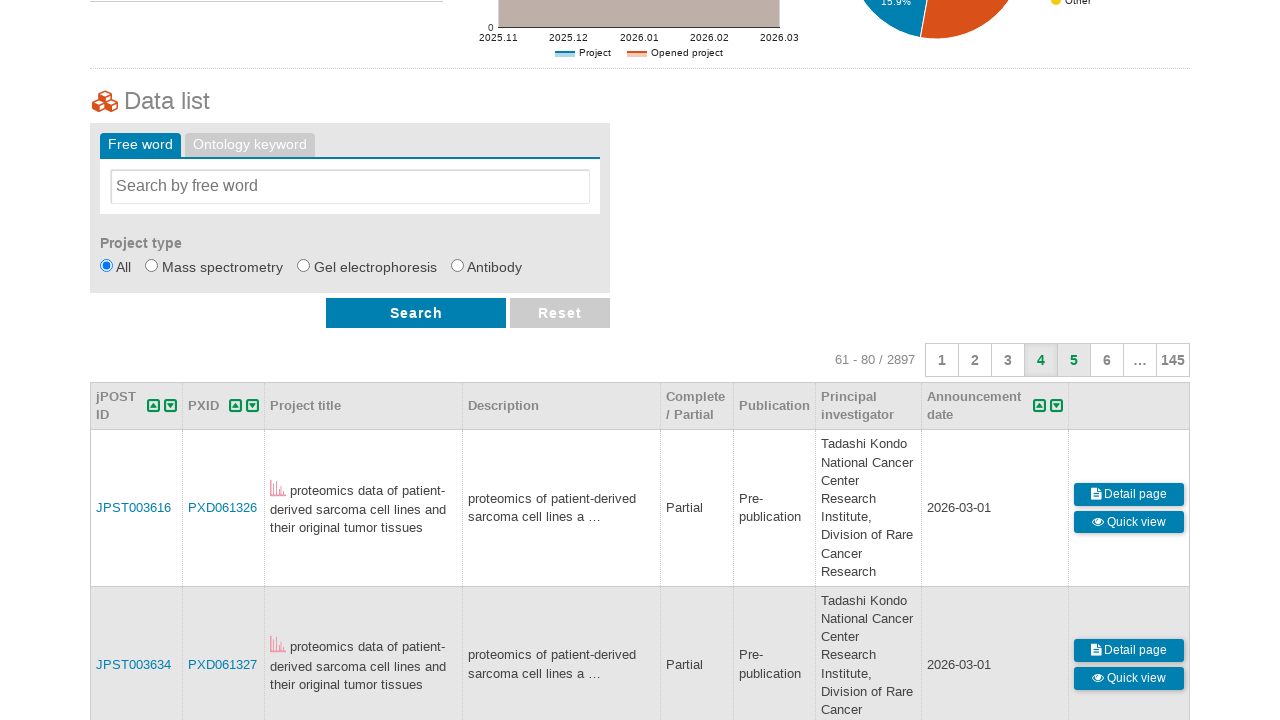

Clicked pagination link for page 5 at (1074, 360) on a[data-page='5']
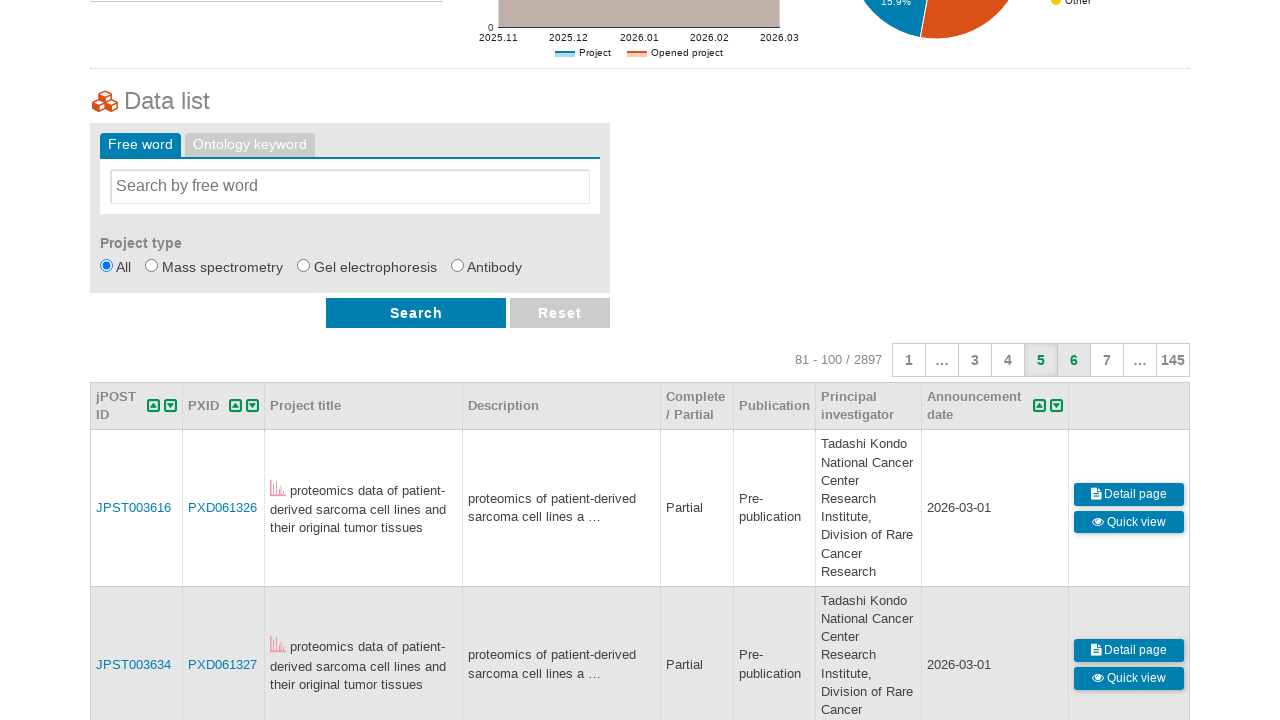

Page 5 content loaded successfully
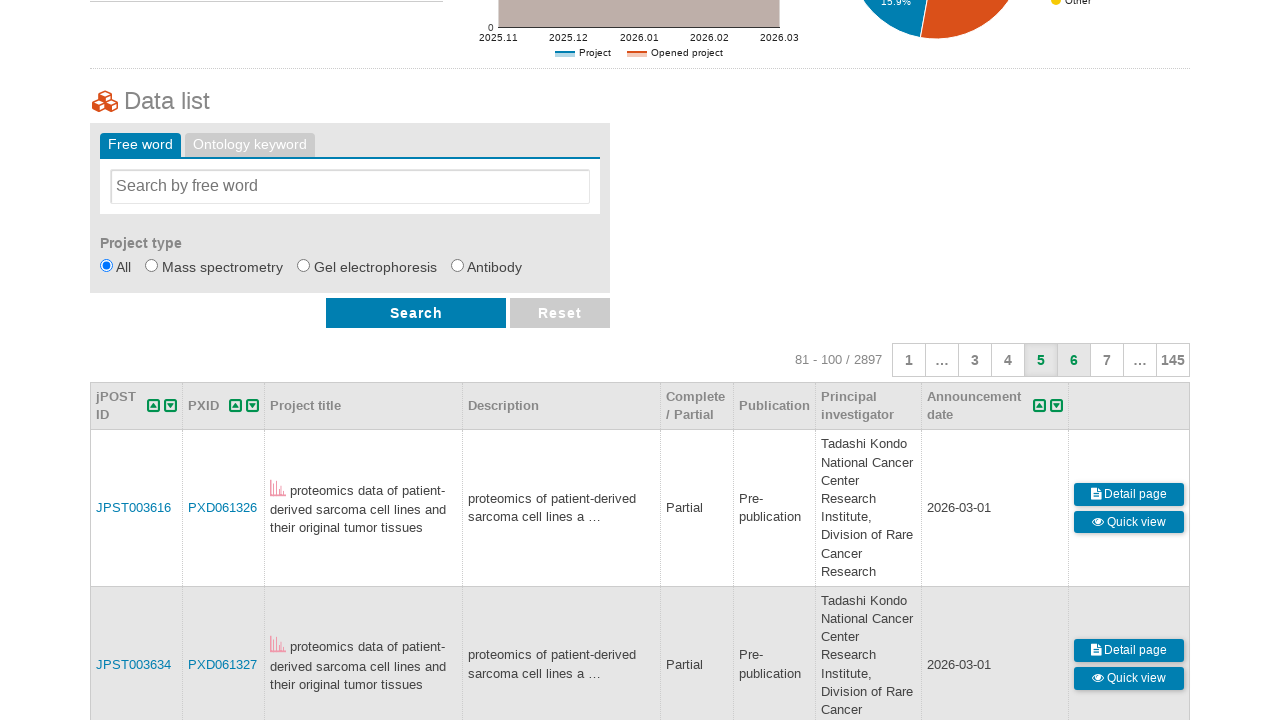

Clicked pagination link for page 6 at (1074, 360) on a[data-page='6']
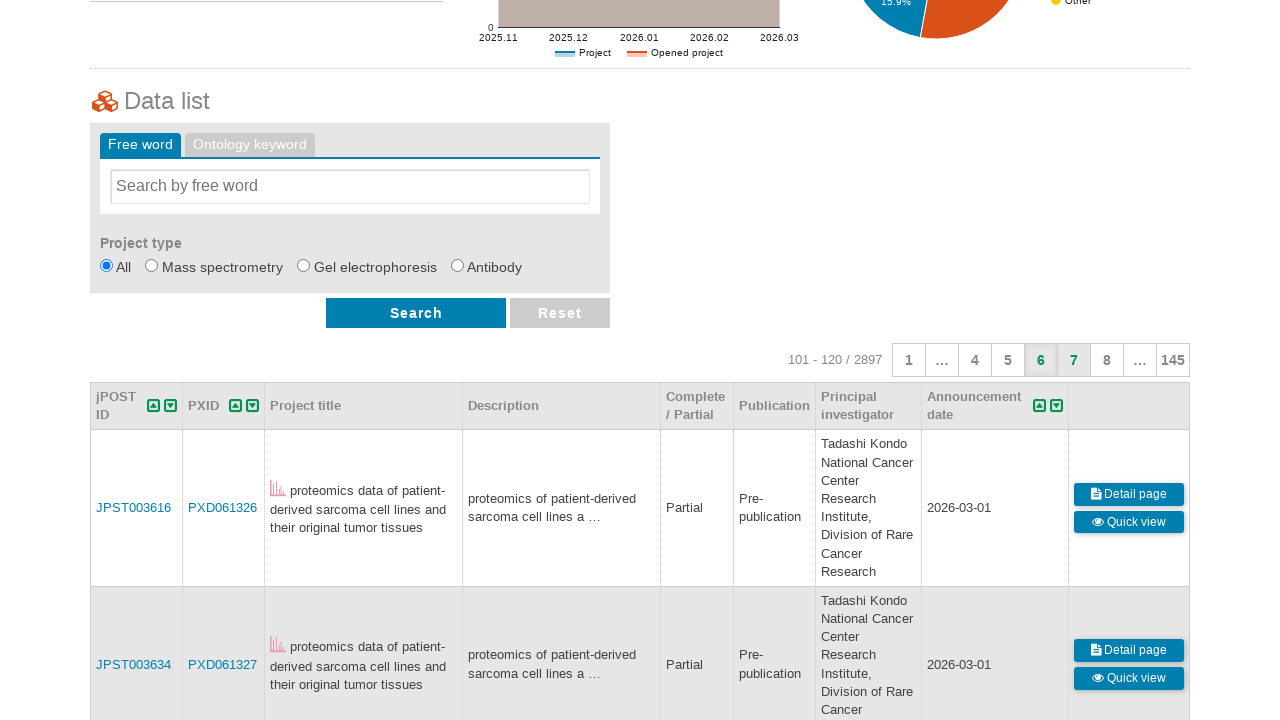

Page 6 content loaded successfully
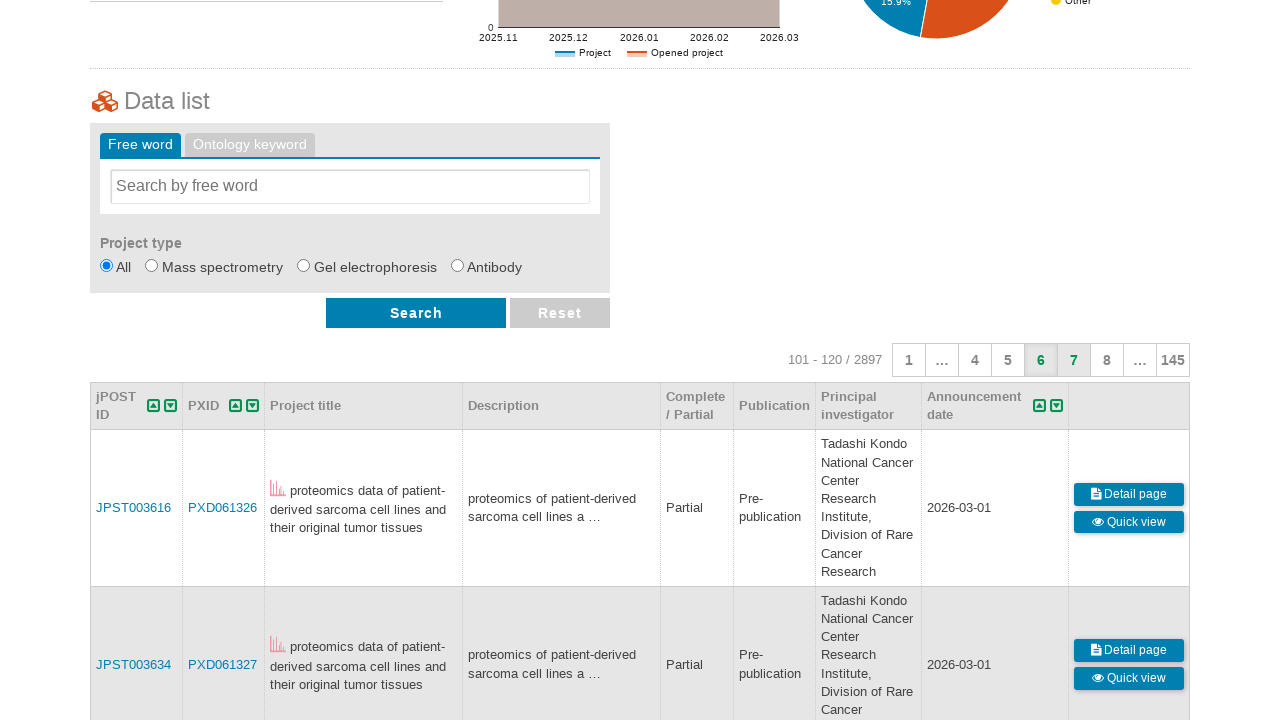

Clicked pagination link for page 7 at (1074, 360) on a[data-page='7']
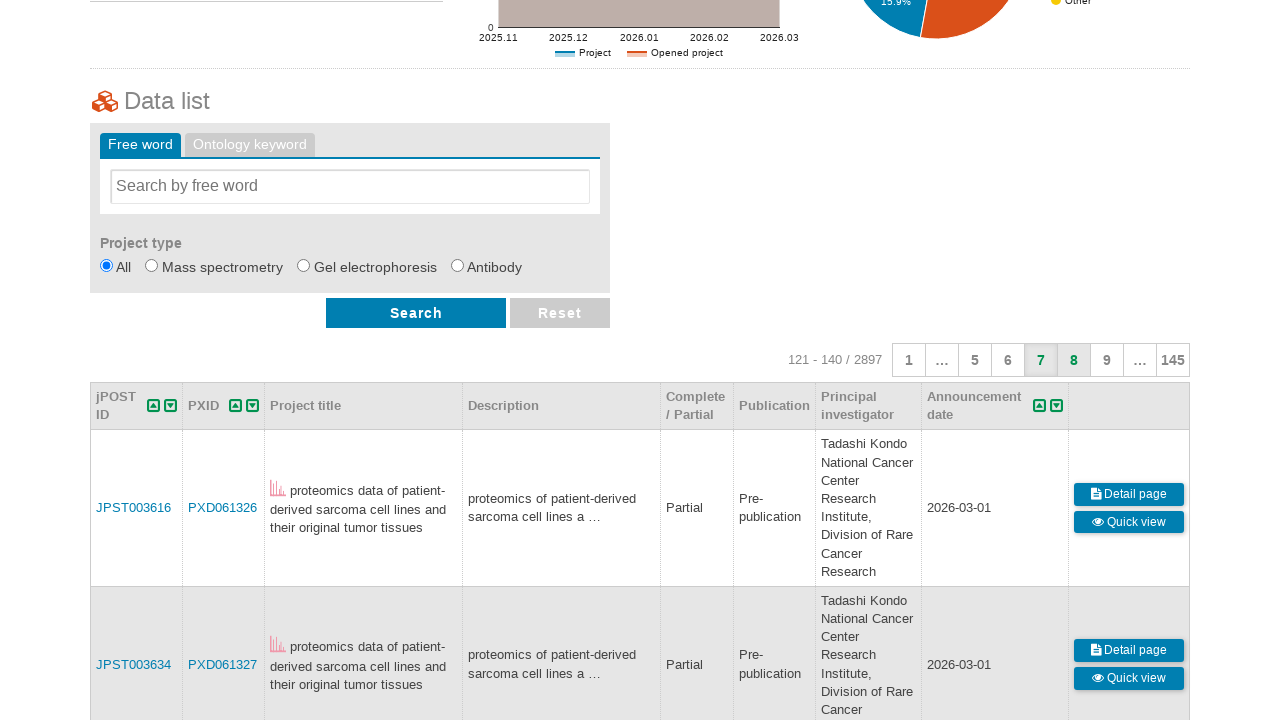

Page 7 content loaded successfully
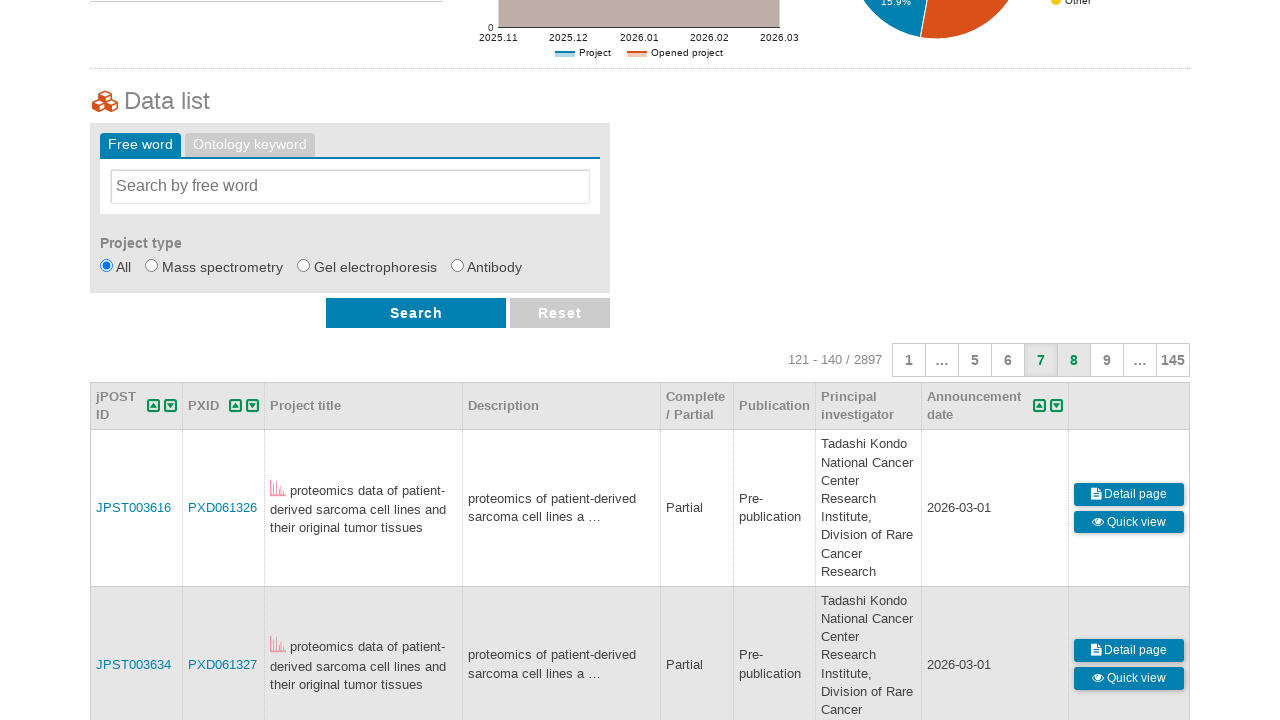

Clicked pagination link for page 8 at (1074, 360) on a[data-page='8']
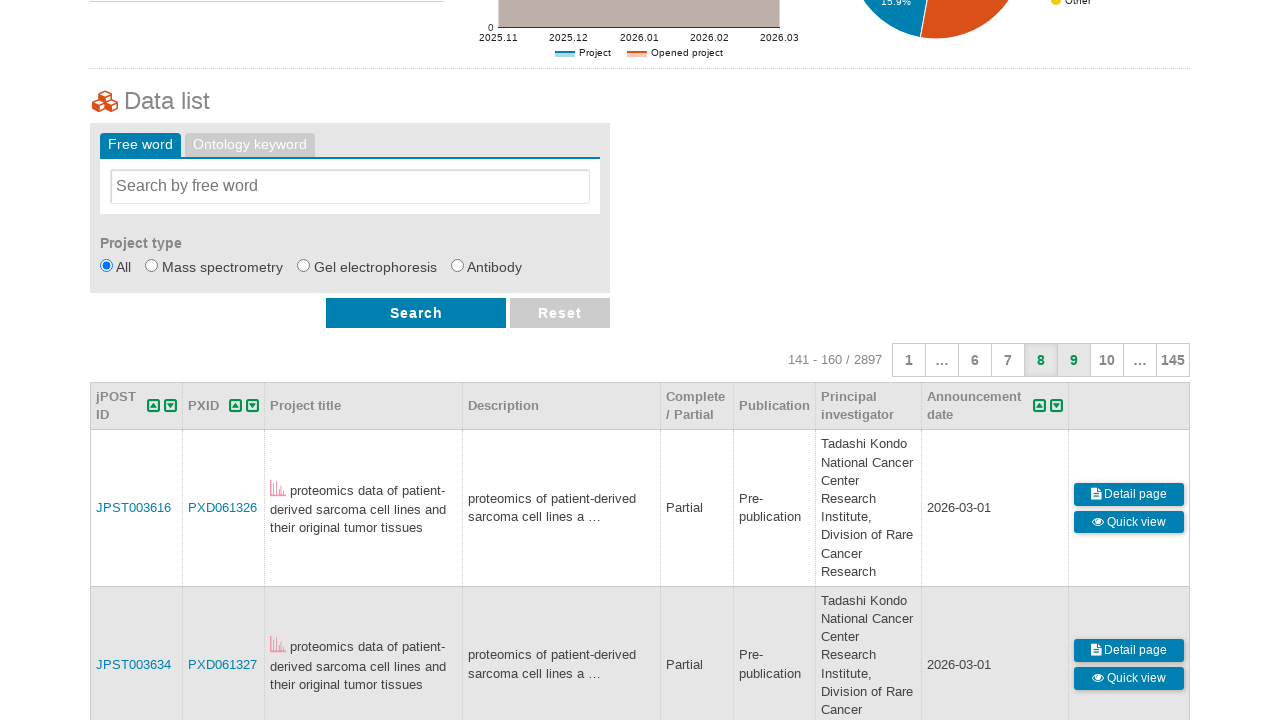

Page 8 content loaded successfully
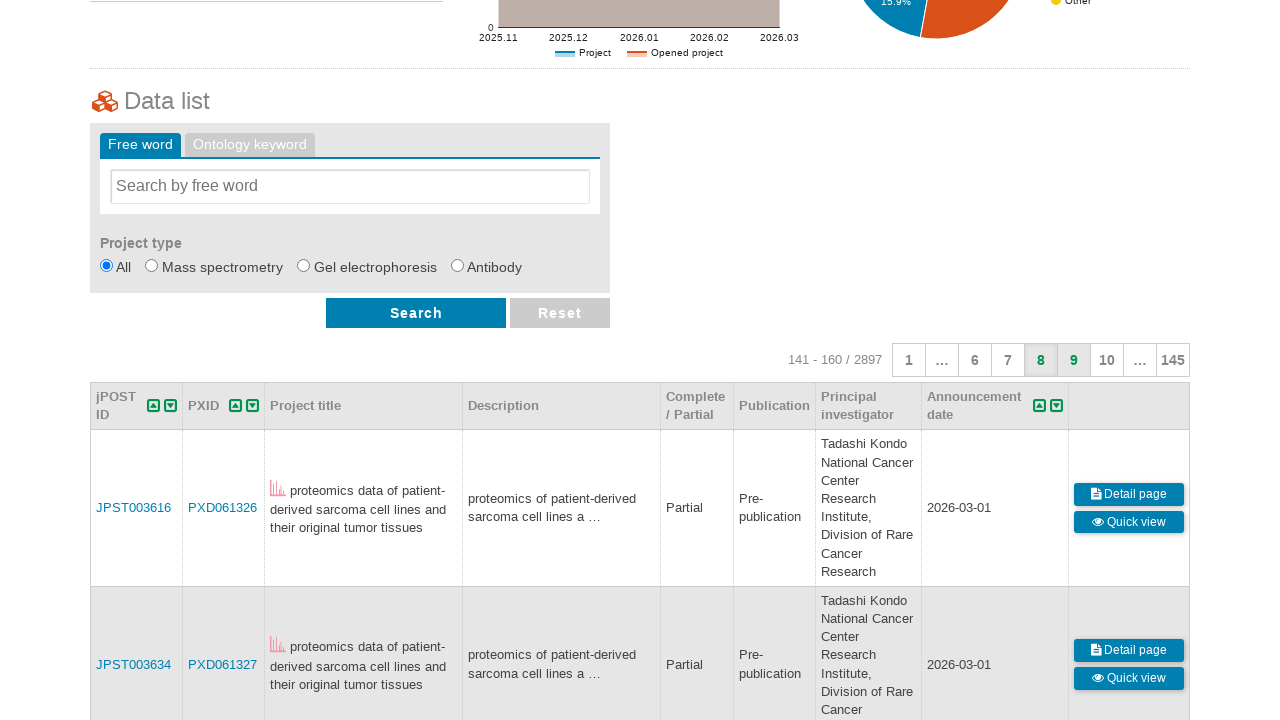

Clicked pagination link for page 9 at (1074, 360) on a[data-page='9']
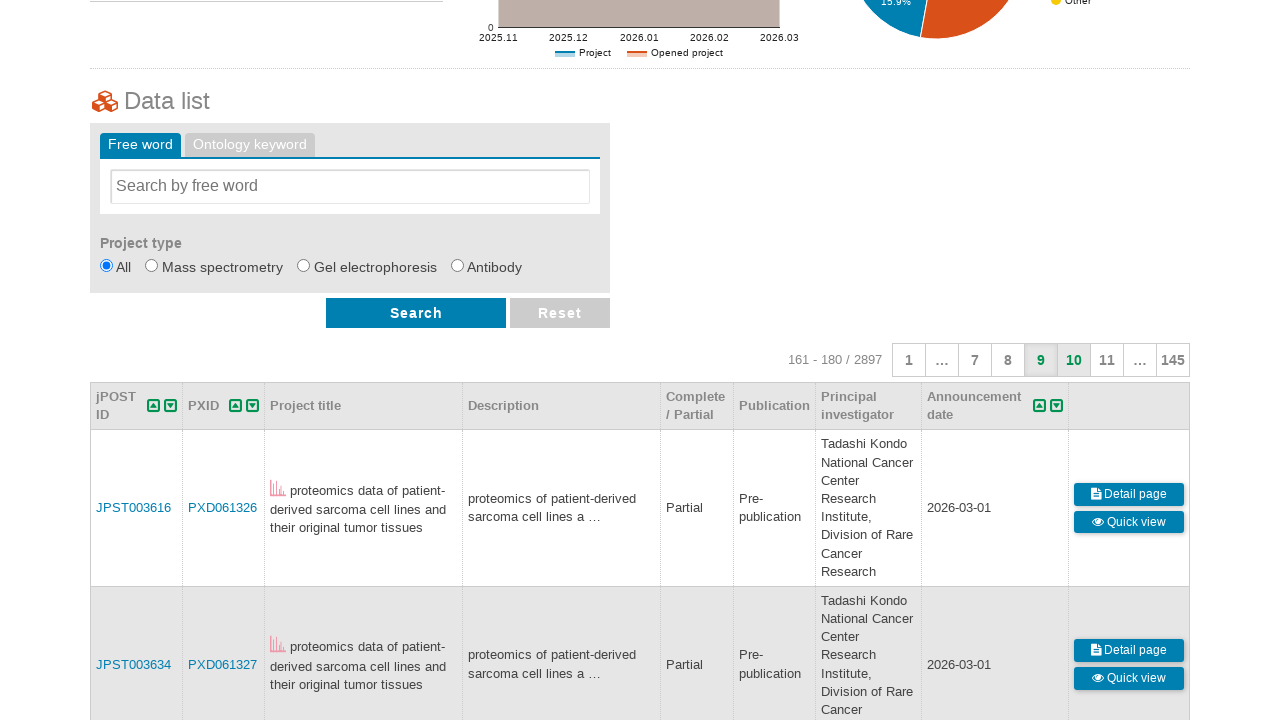

Page 9 content loaded successfully
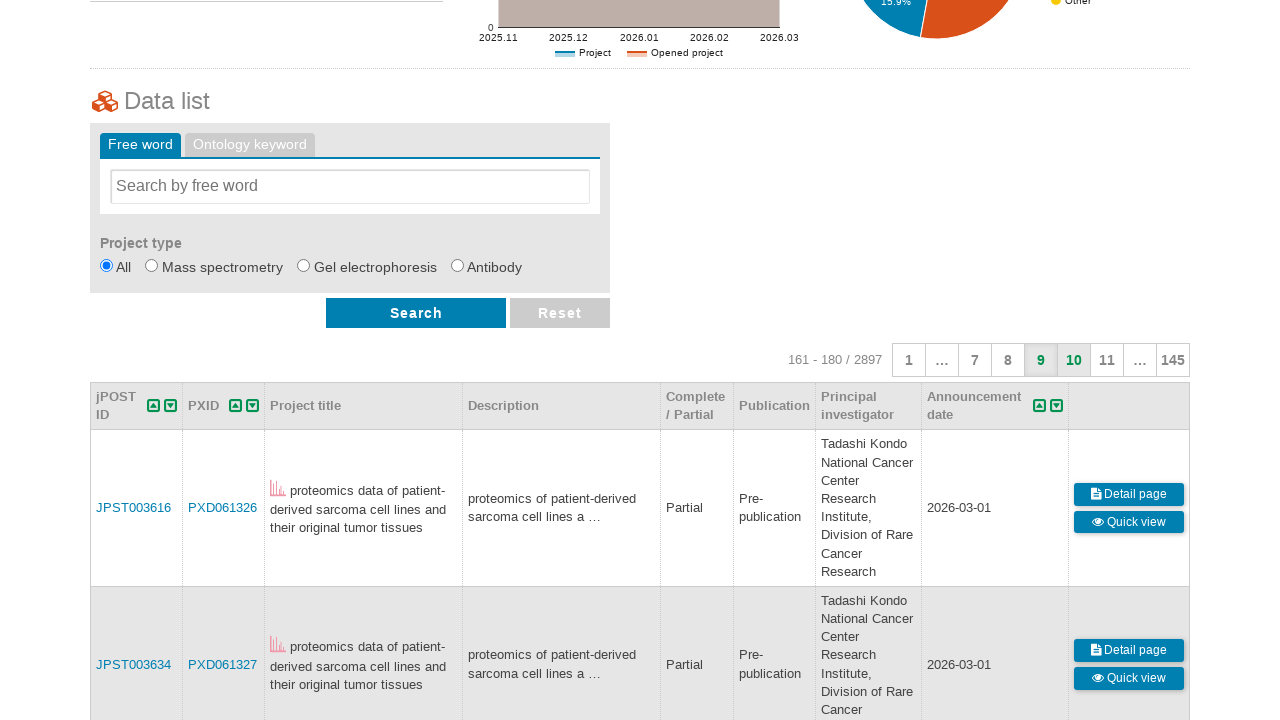

Clicked pagination link for page 10 at (1074, 360) on a[data-page='10']
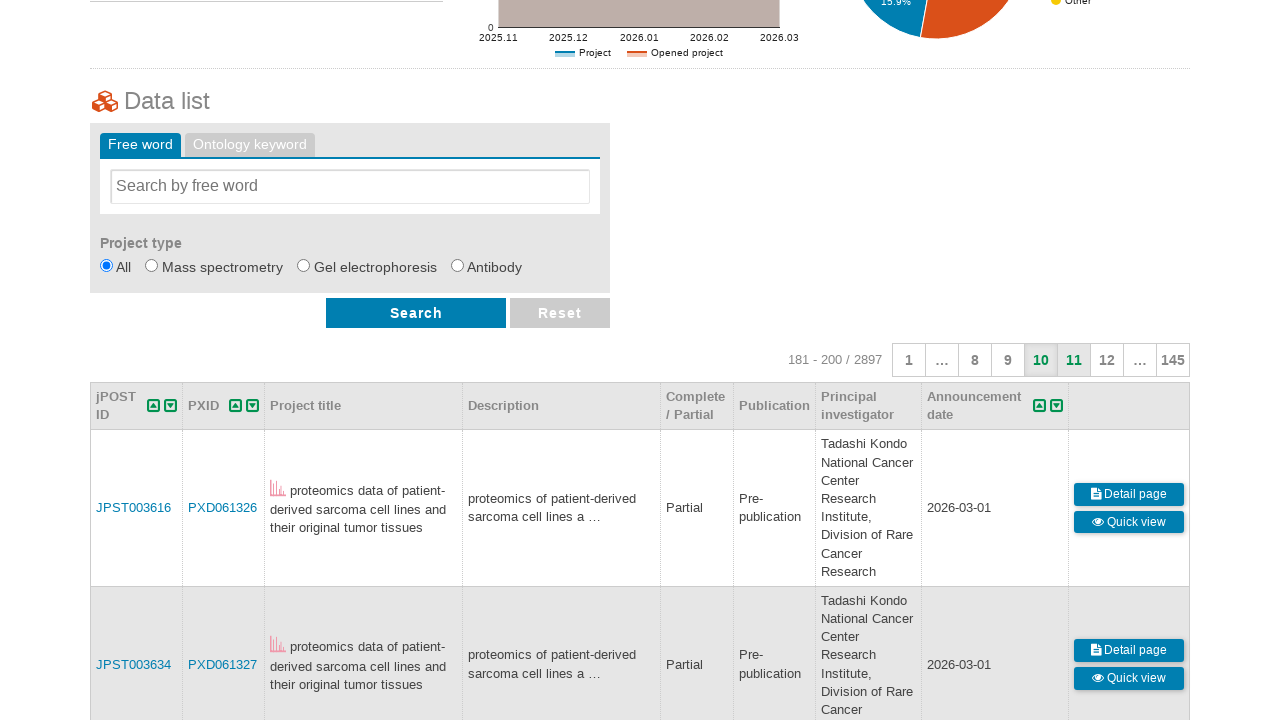

Page 10 content loaded successfully
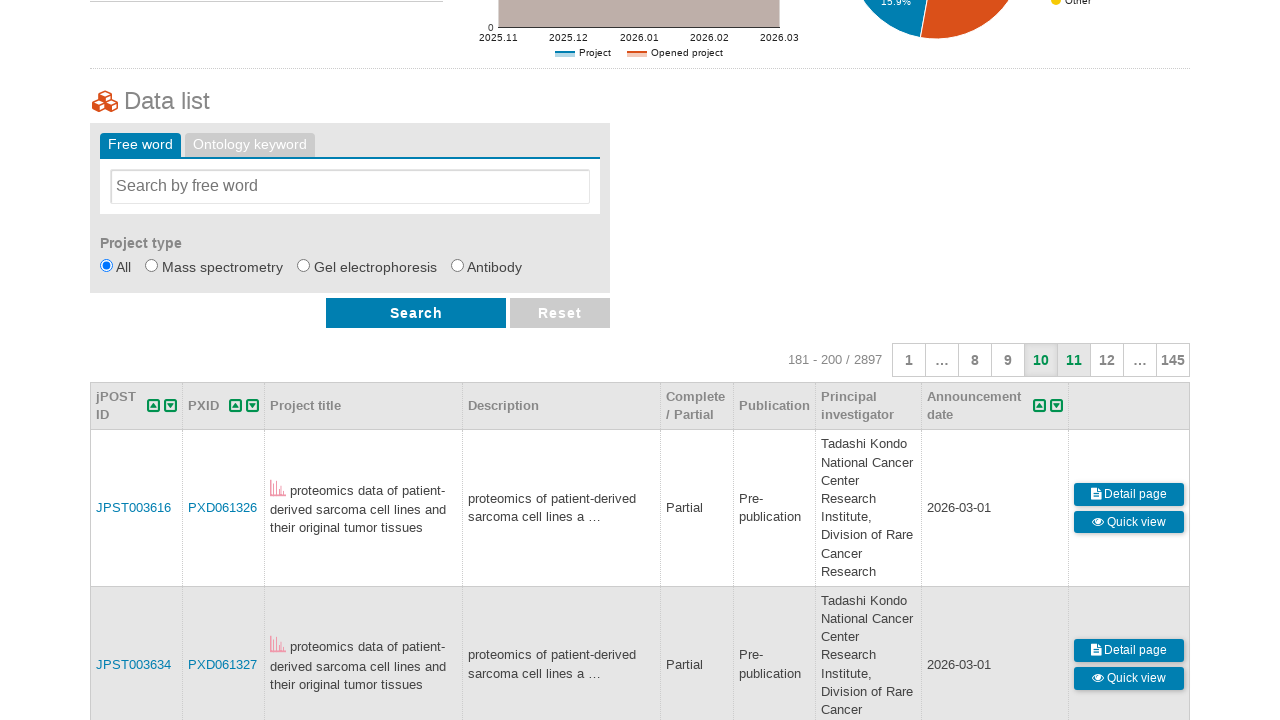

Clicked pagination link for page 11 at (1074, 360) on a[data-page='11']
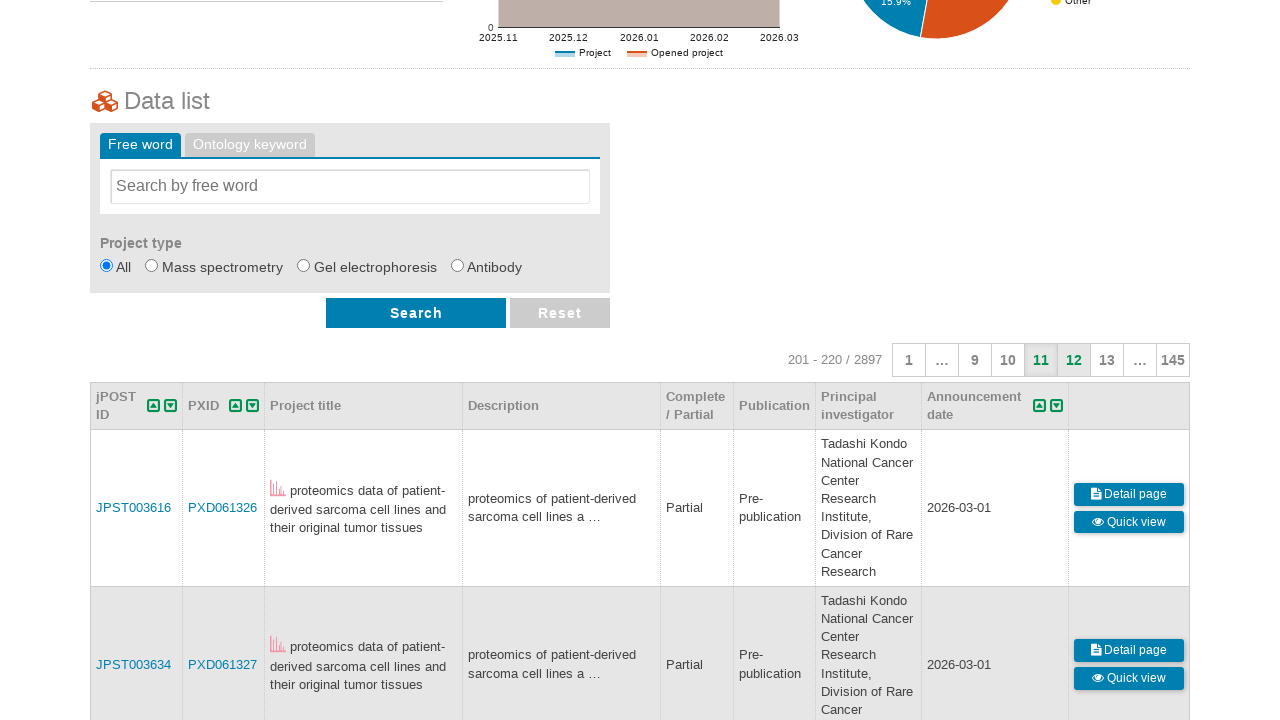

Page 11 content loaded successfully
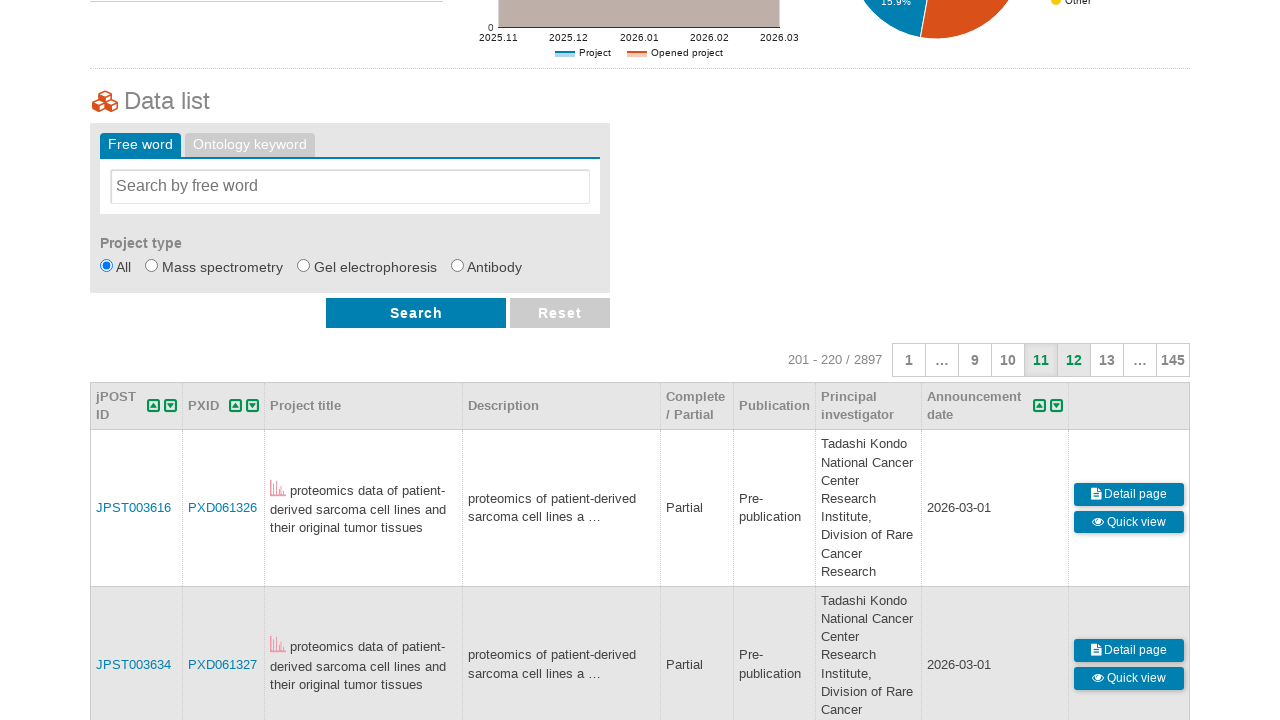

Clicked pagination link for page 12 at (1074, 360) on a[data-page='12']
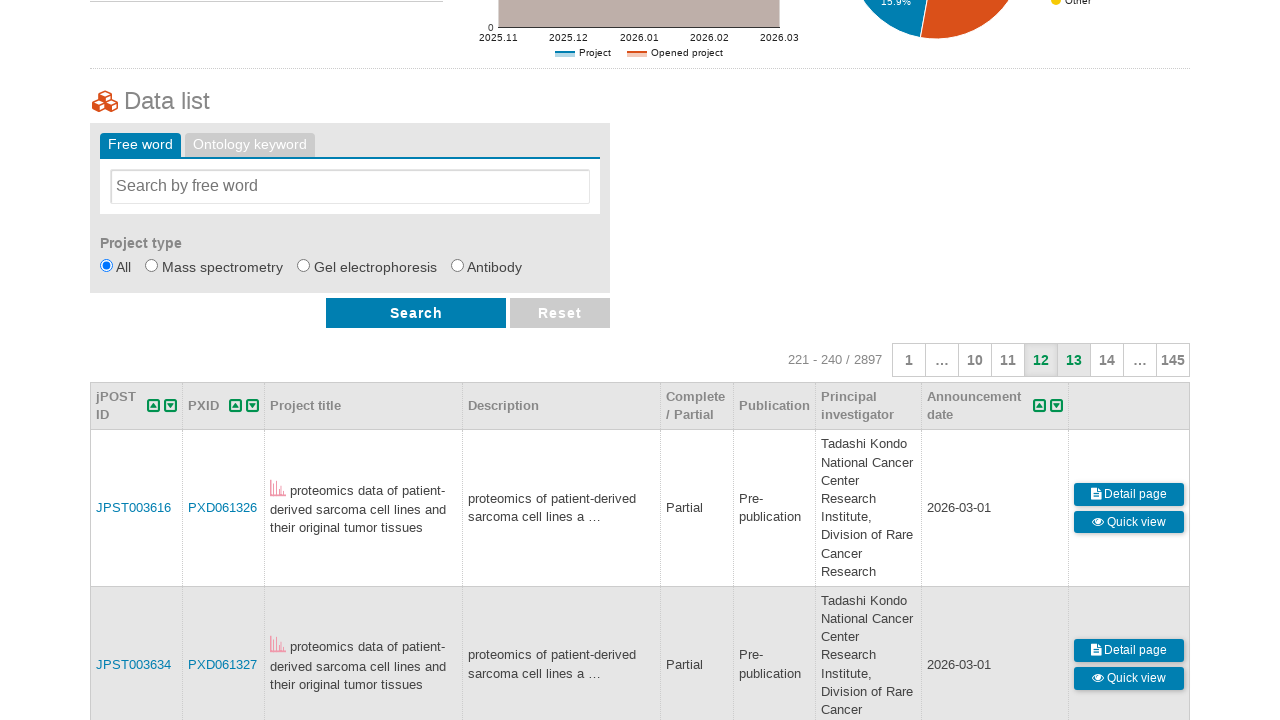

Page 12 content loaded successfully
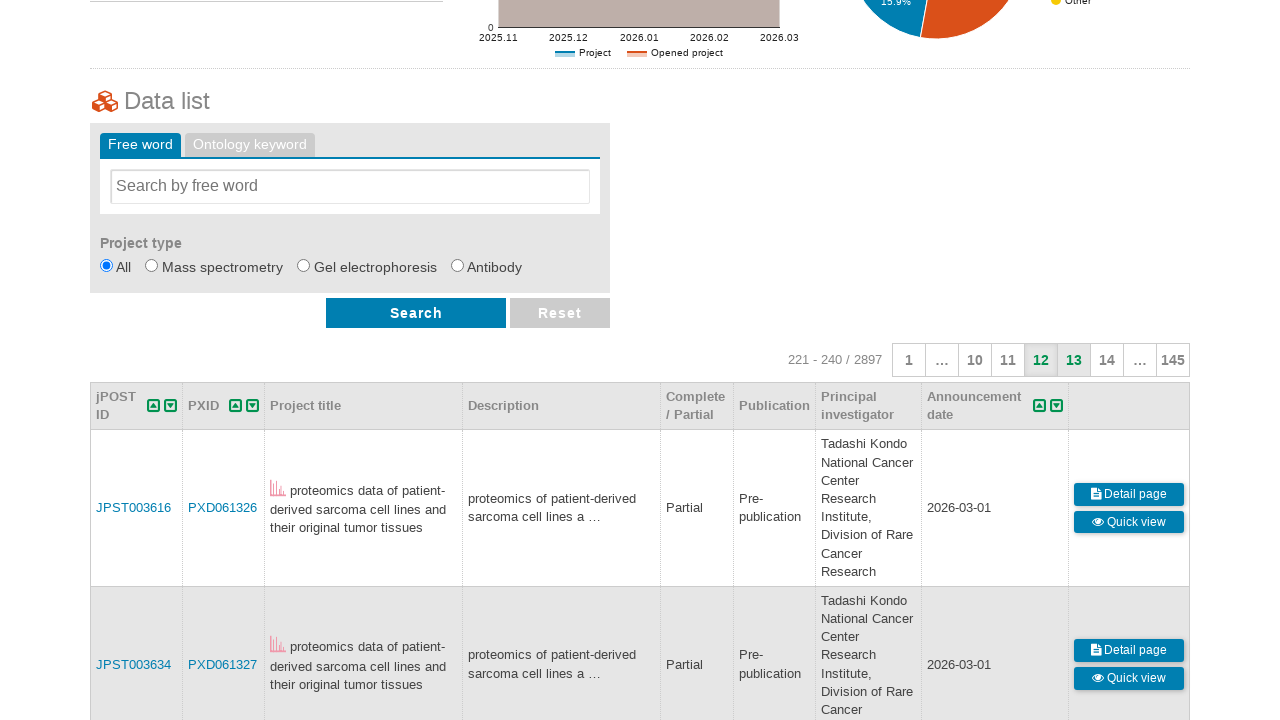

Clicked pagination link for page 13 at (1074, 360) on a[data-page='13']
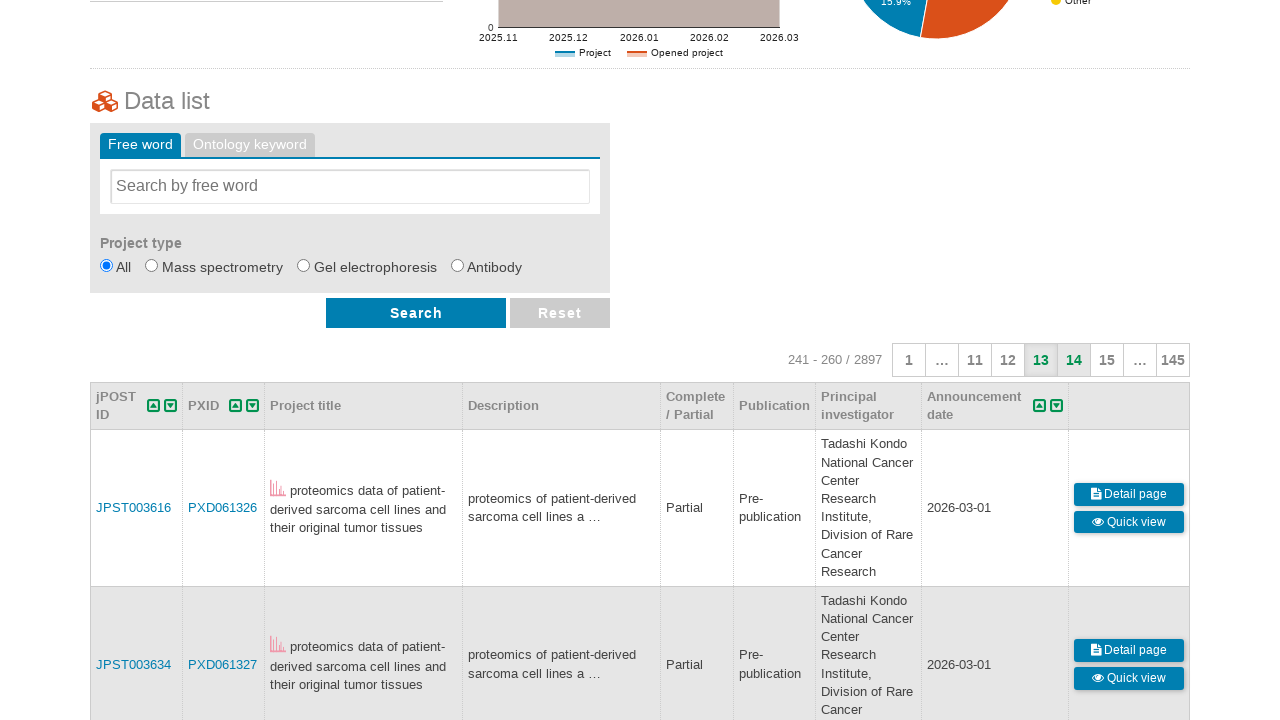

Page 13 content loaded successfully
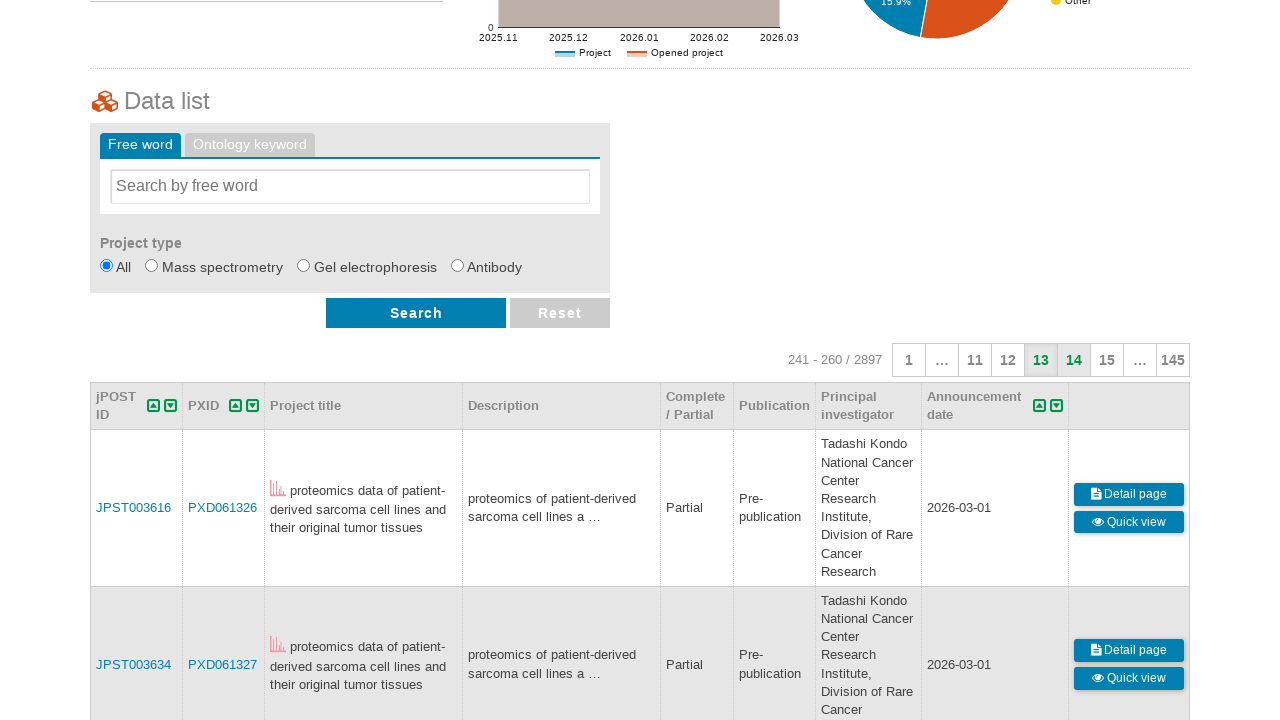

Clicked pagination link for page 14 at (1074, 360) on a[data-page='14']
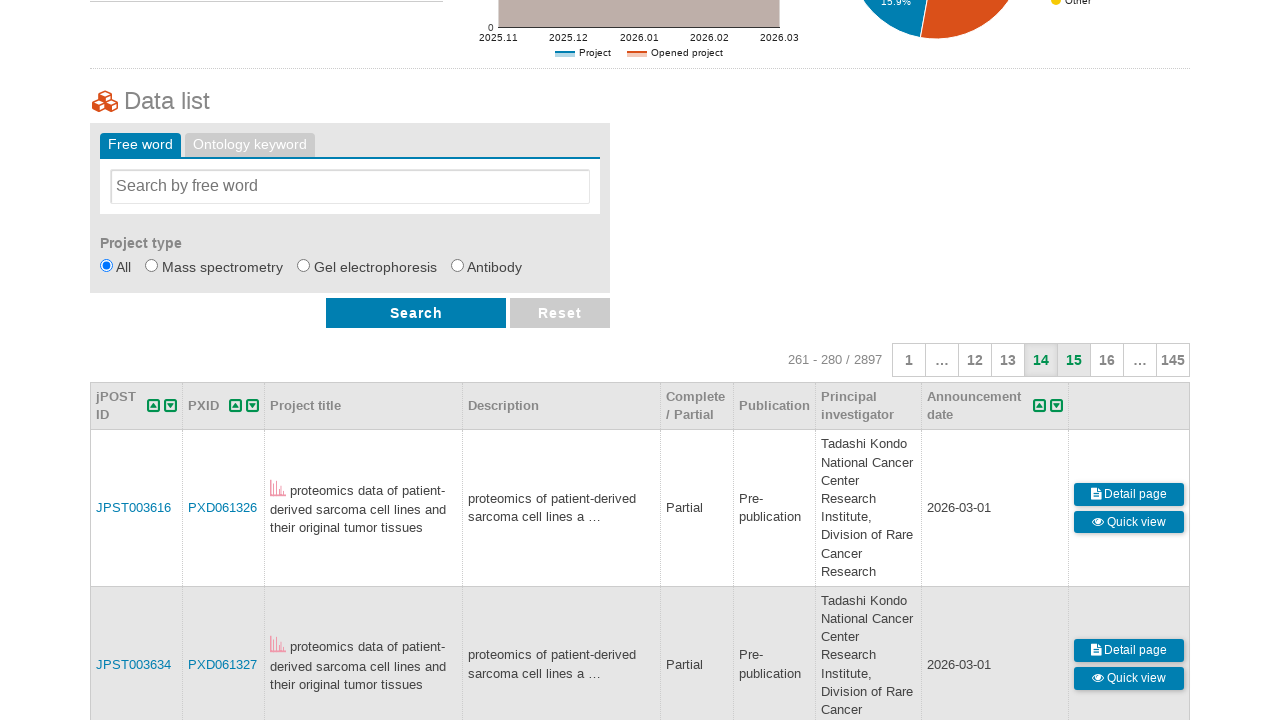

Page 14 content loaded successfully
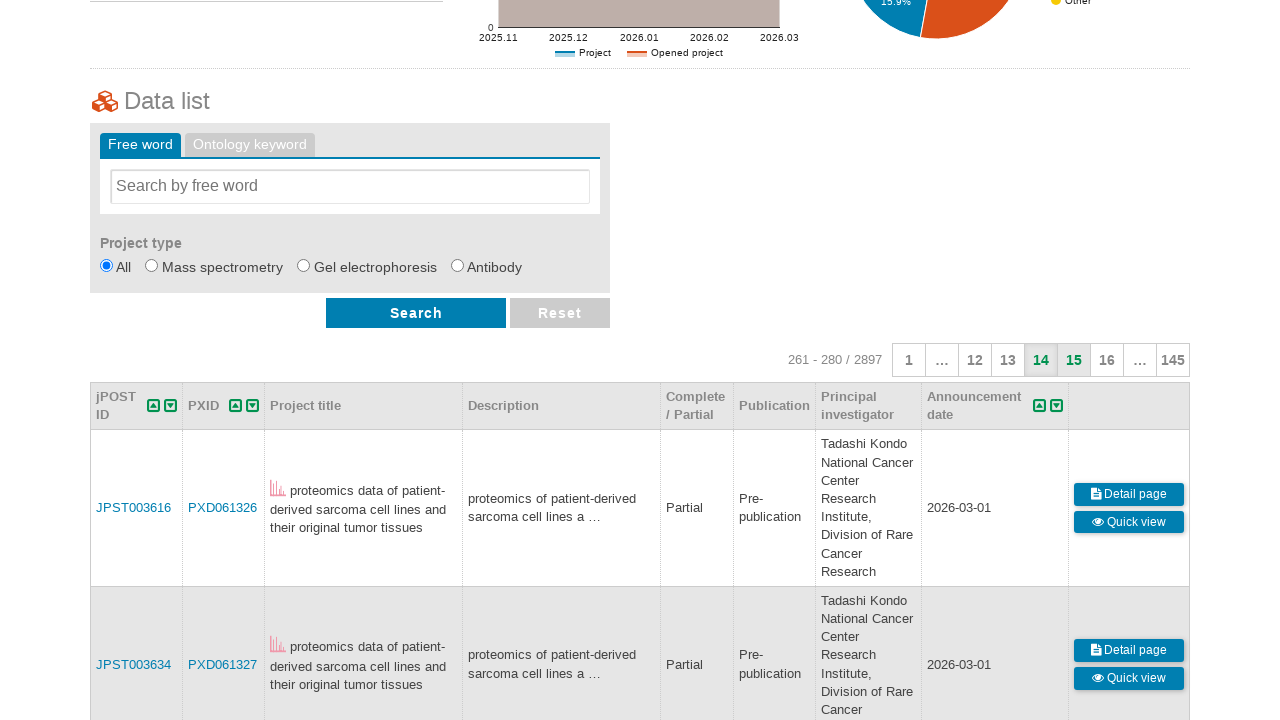

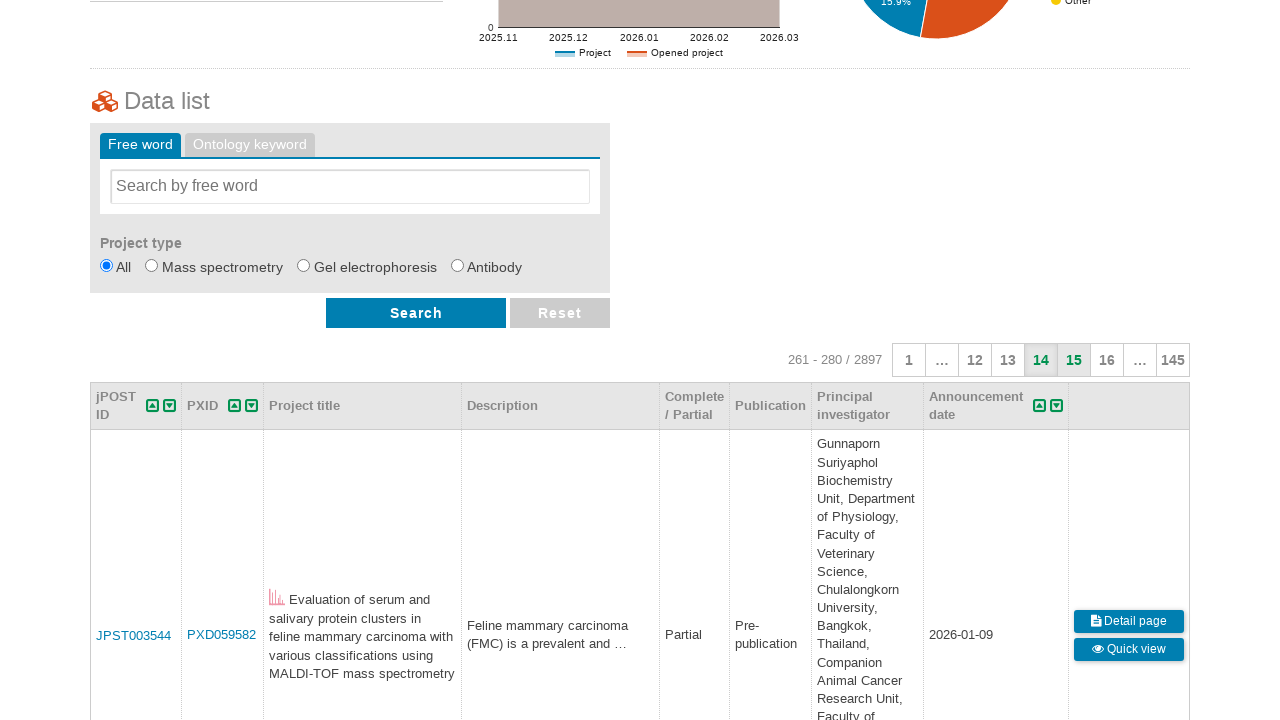